Tests opting out of A/B tests by adding an Optimizely opt-out cookie, then refreshing the page to verify the opt-out worked by checking the heading text changes to "No A/B Test".

Starting URL: http://the-internet.herokuapp.com/abtest

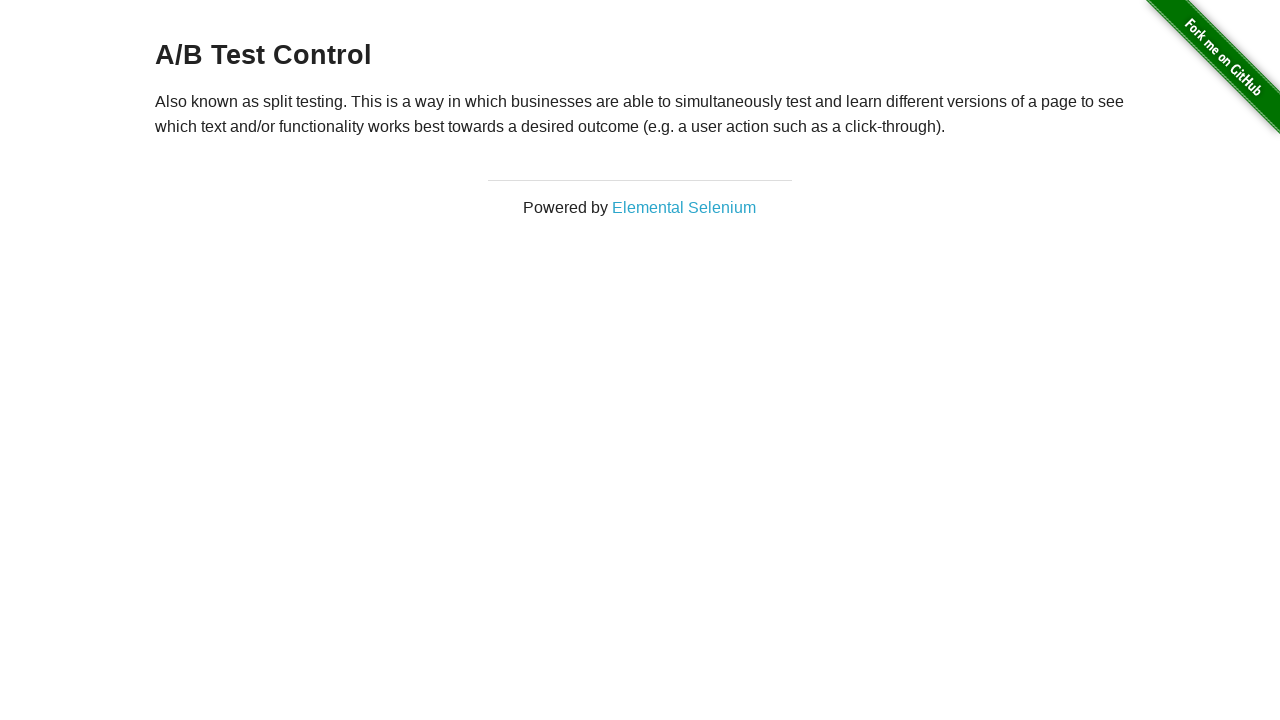

Retrieved heading text to verify A/B test group assignment
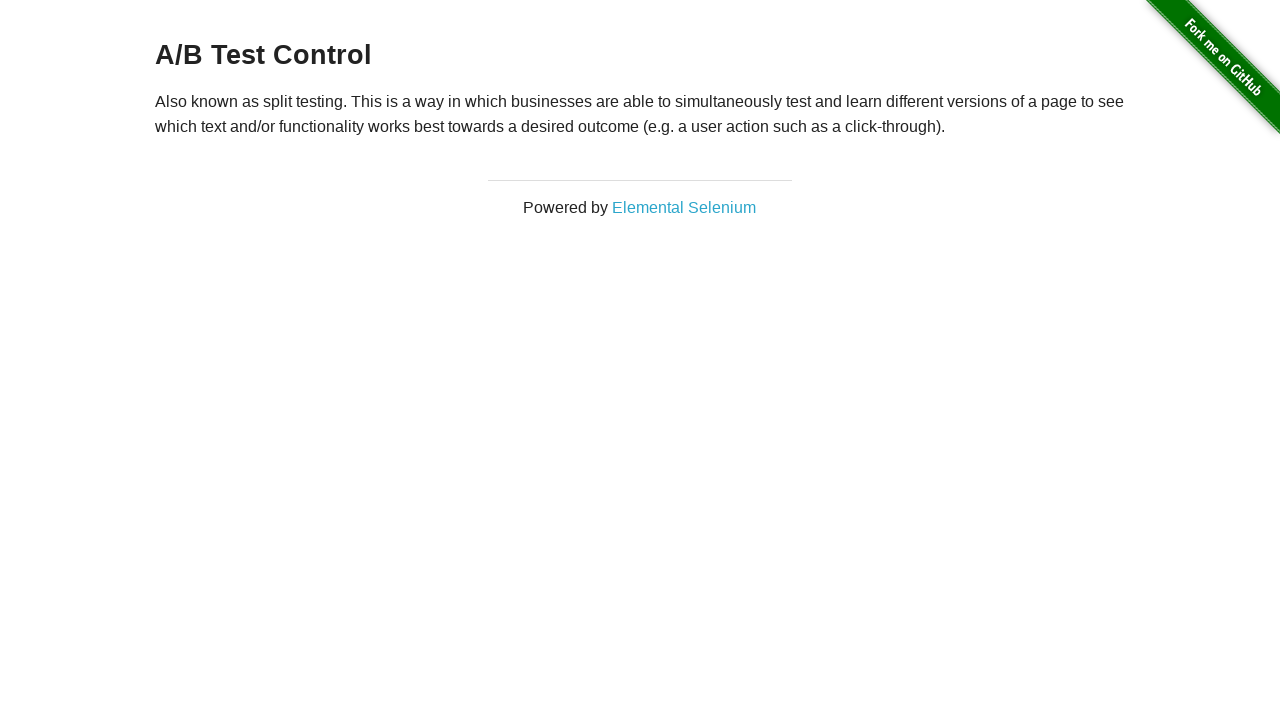

Verified heading text is either 'A/B Test Variation 1' or 'A/B Test Control'
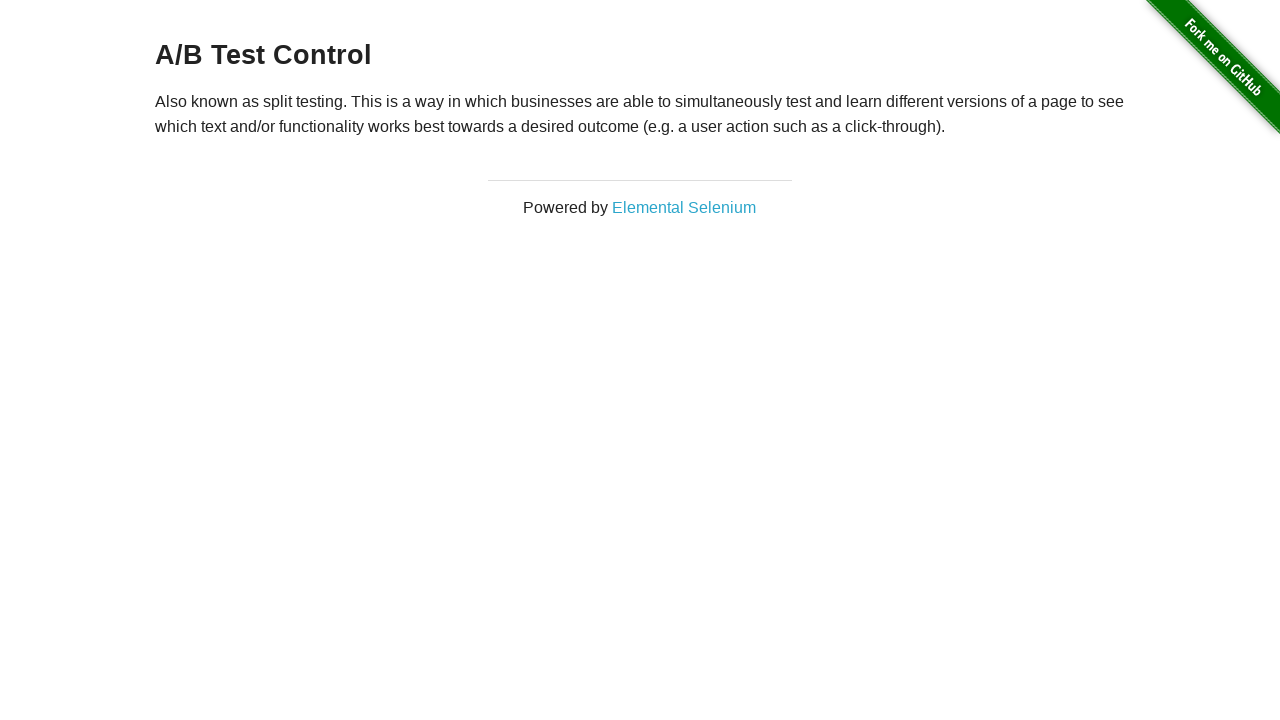

Added optimizelyOptOut cookie with value 'true'
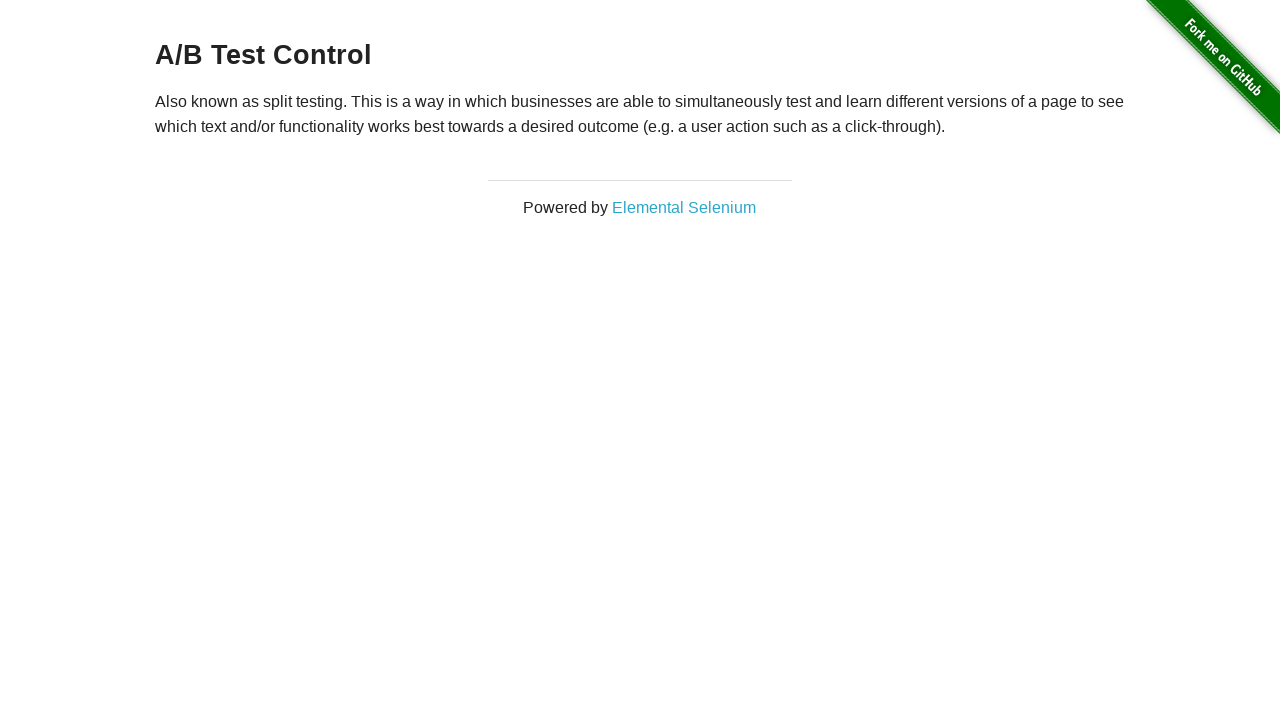

Reloaded page to apply the opt-out cookie
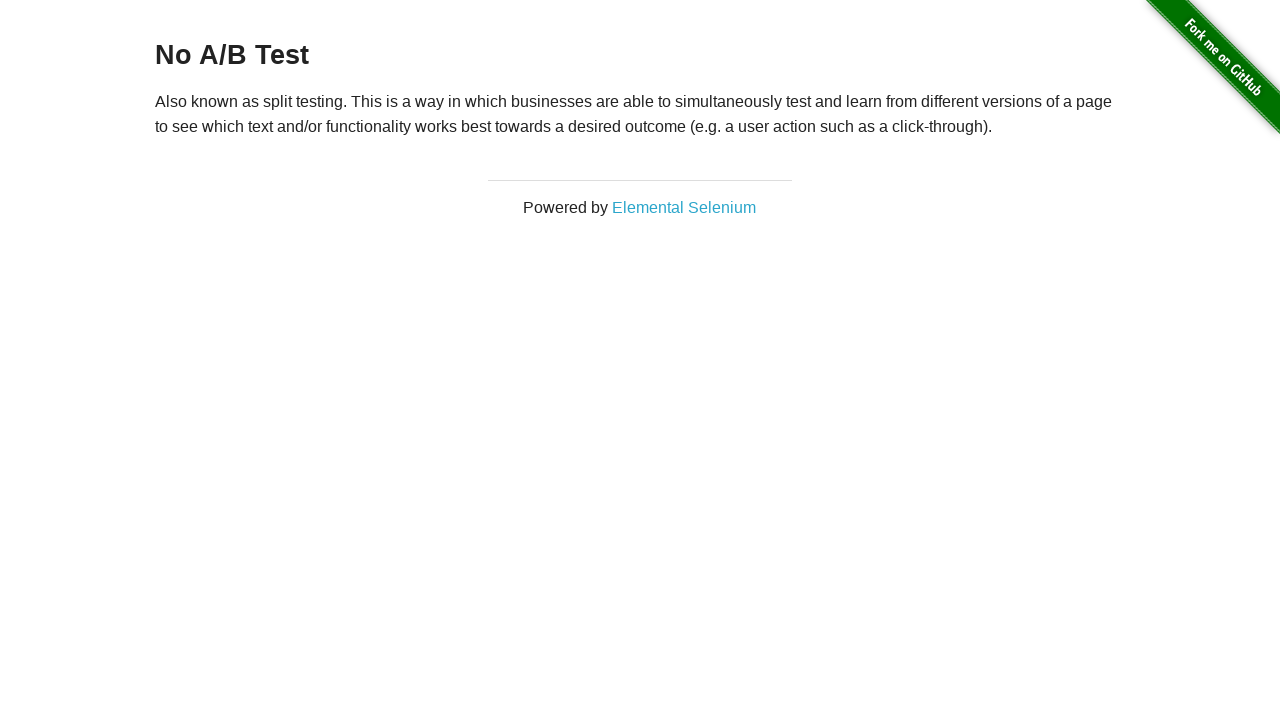

Retrieved heading text after page reload to verify opt-out
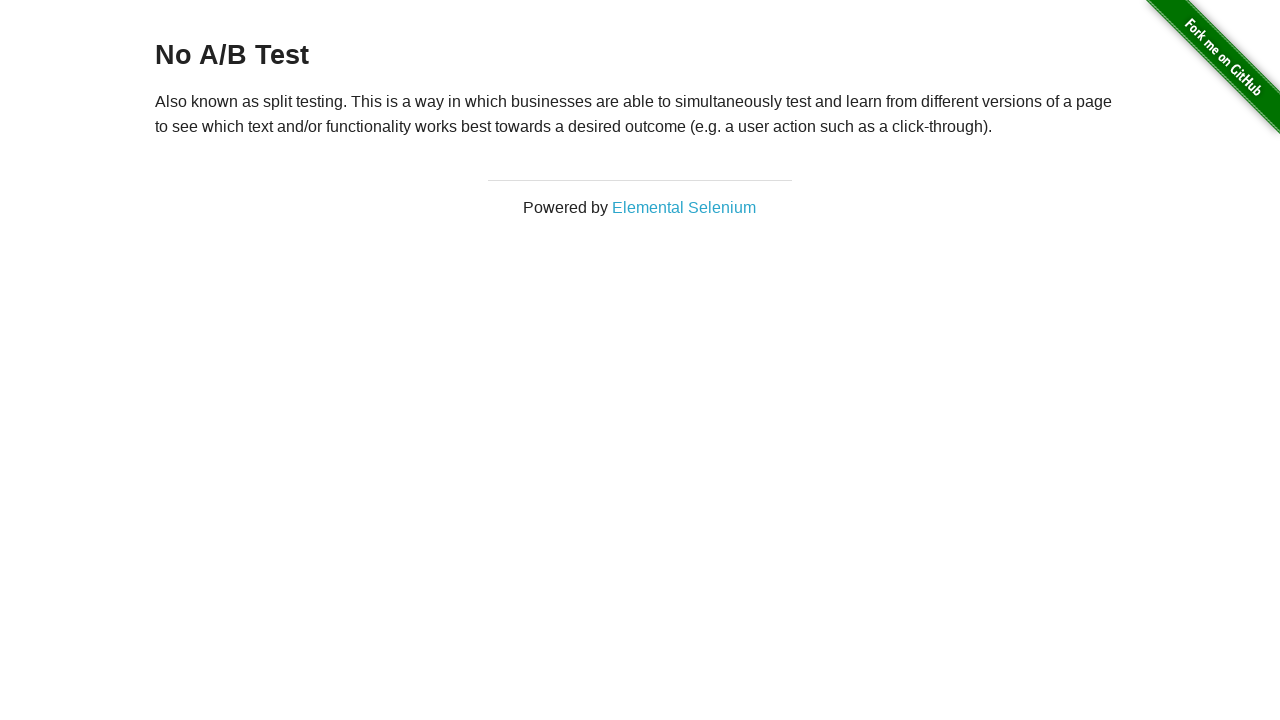

Verified opt-out was successful - heading now displays 'No A/B Test'
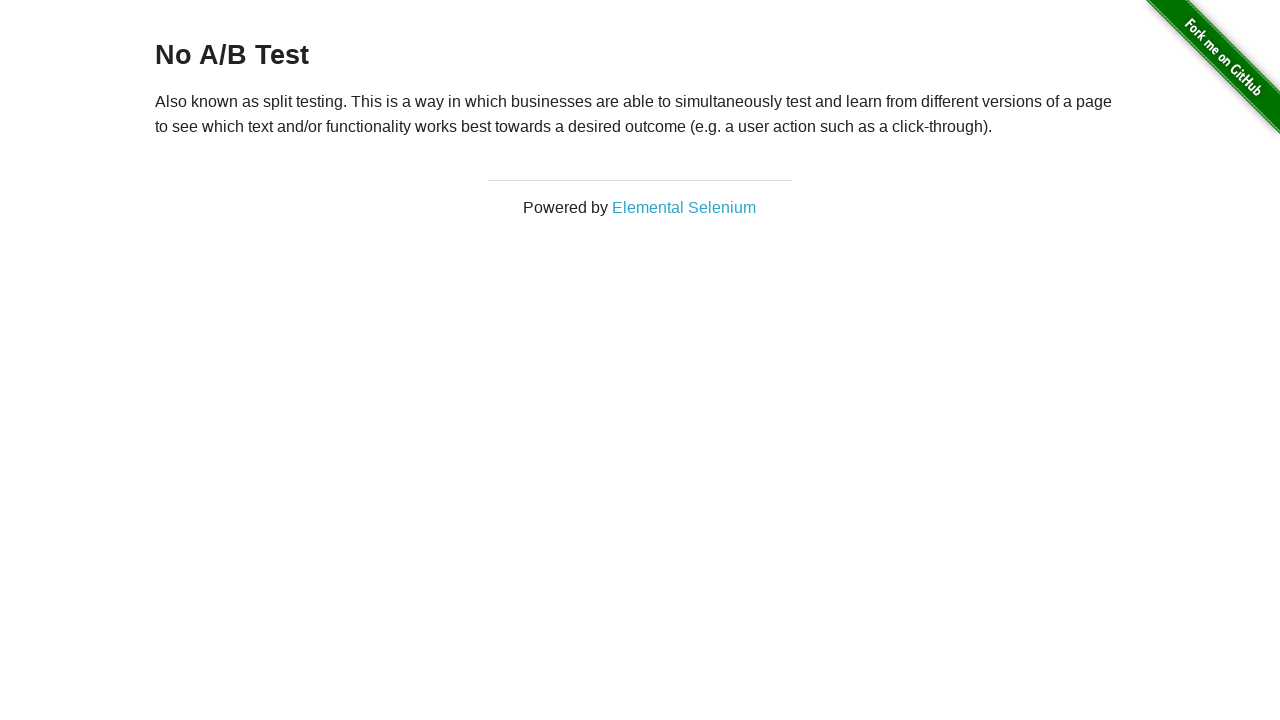

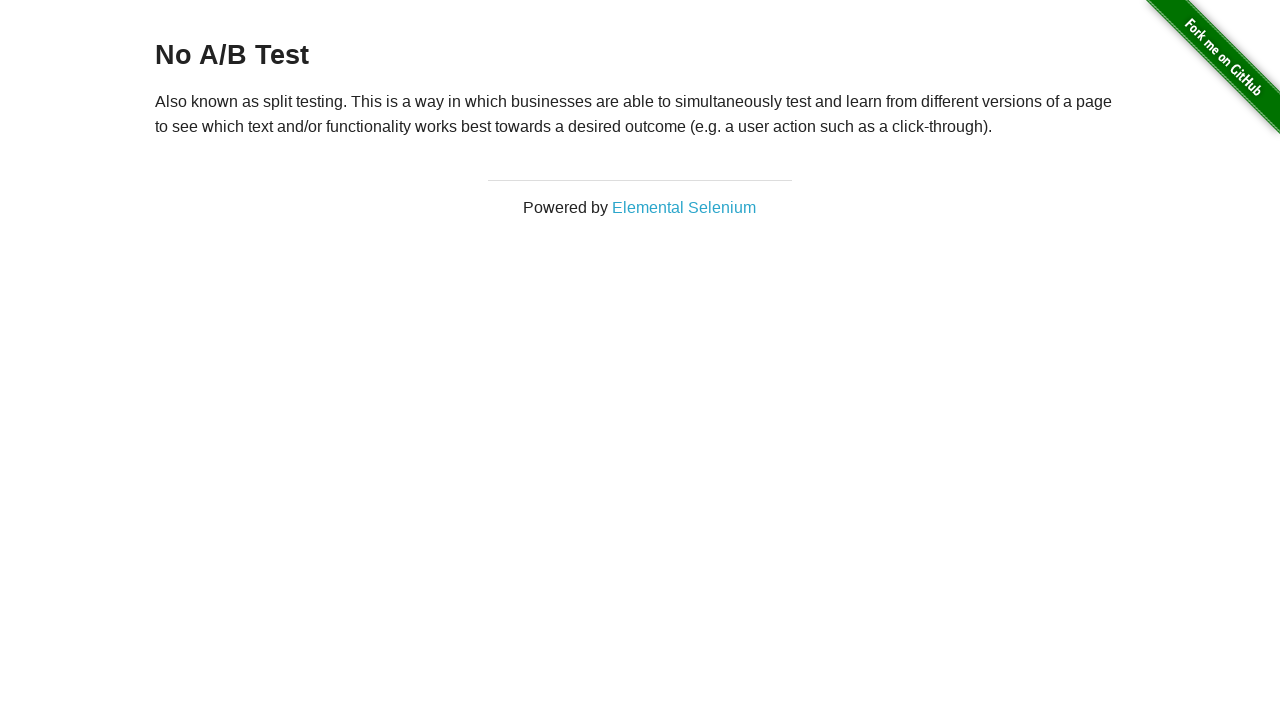